Navigates to the OrangeHRM login page and verifies that the logo image element is present on the page.

Starting URL: https://opensource-demo.orangehrmlive.com/web/index.php/auth/login

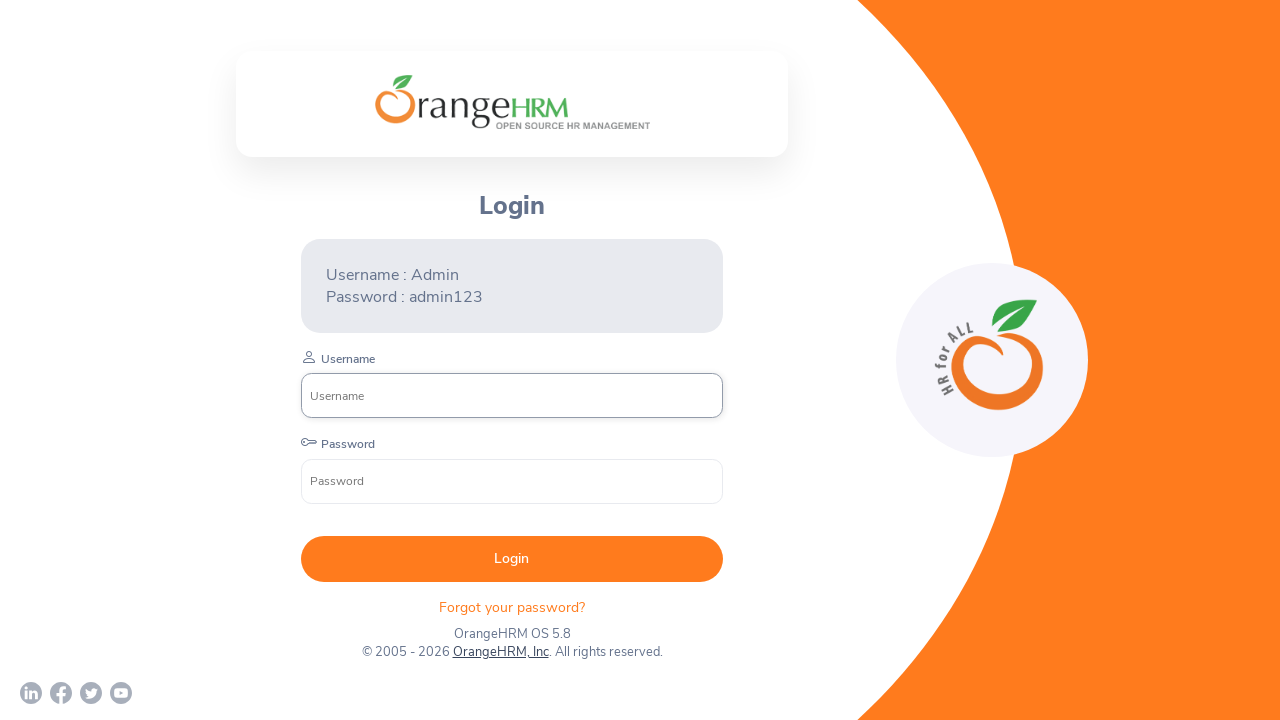

Waited 3000ms for page to fully load
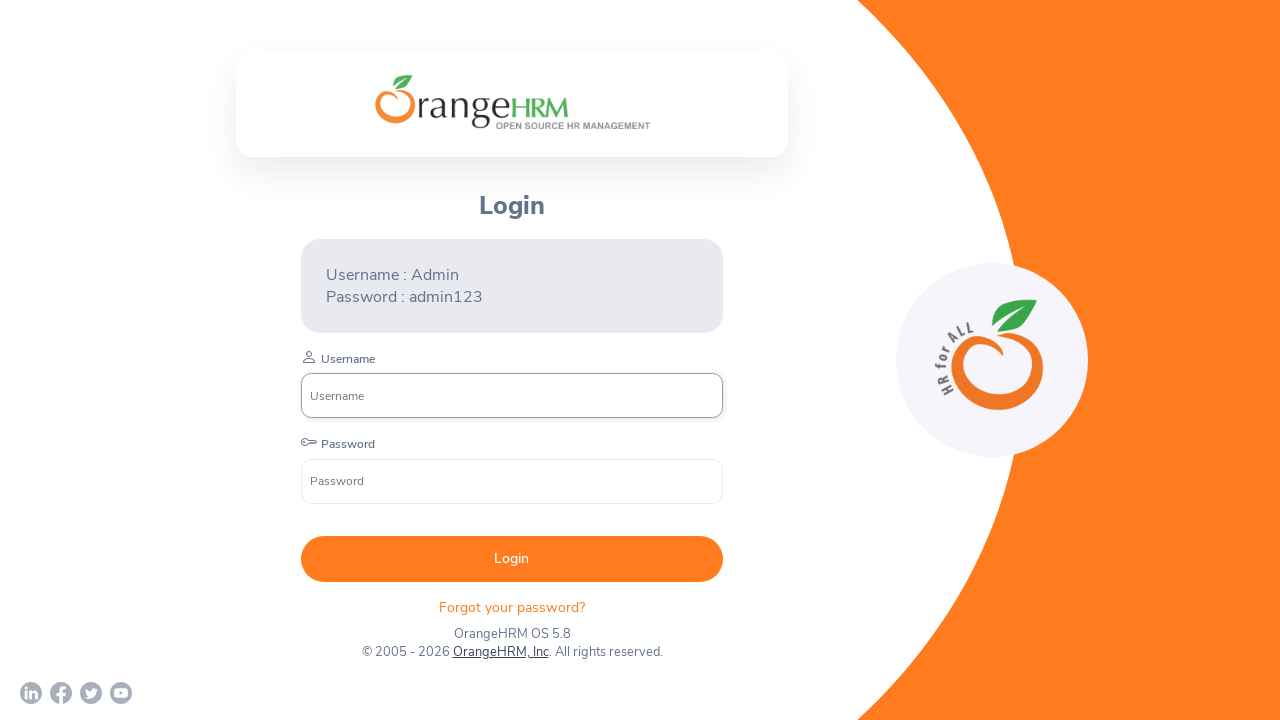

Located the first image element on the page
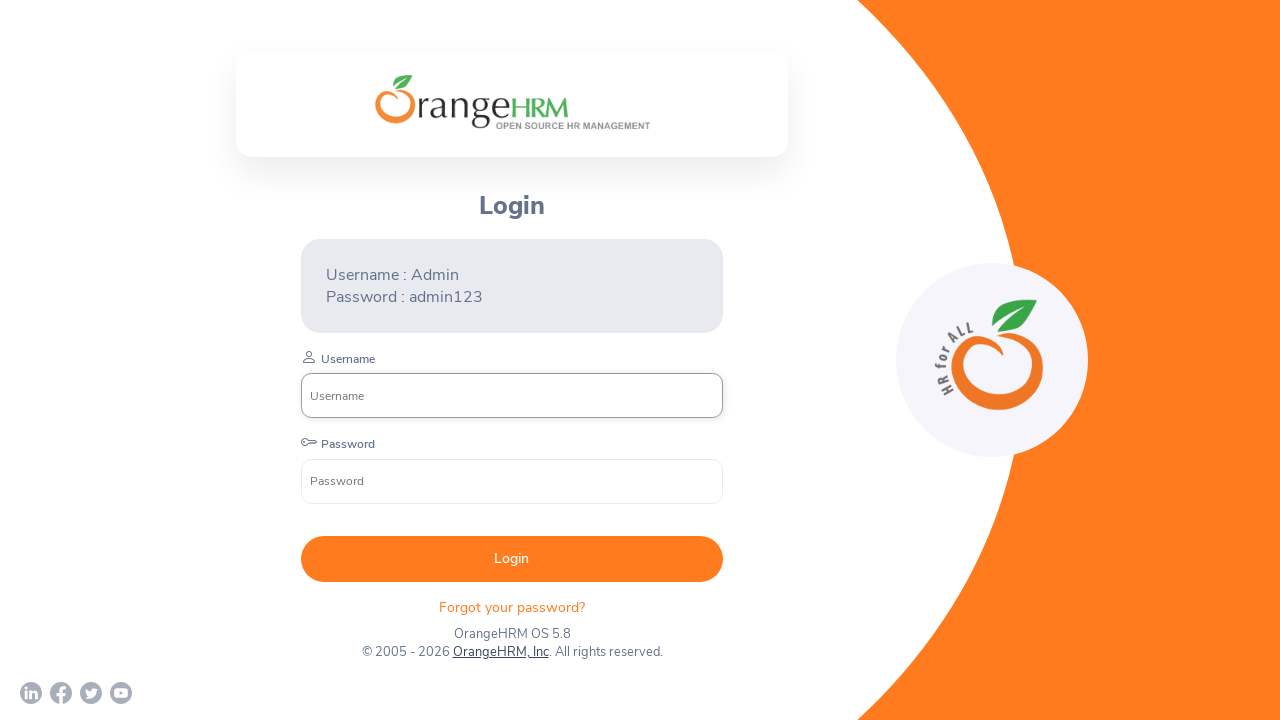

Waited for logo image to become visible
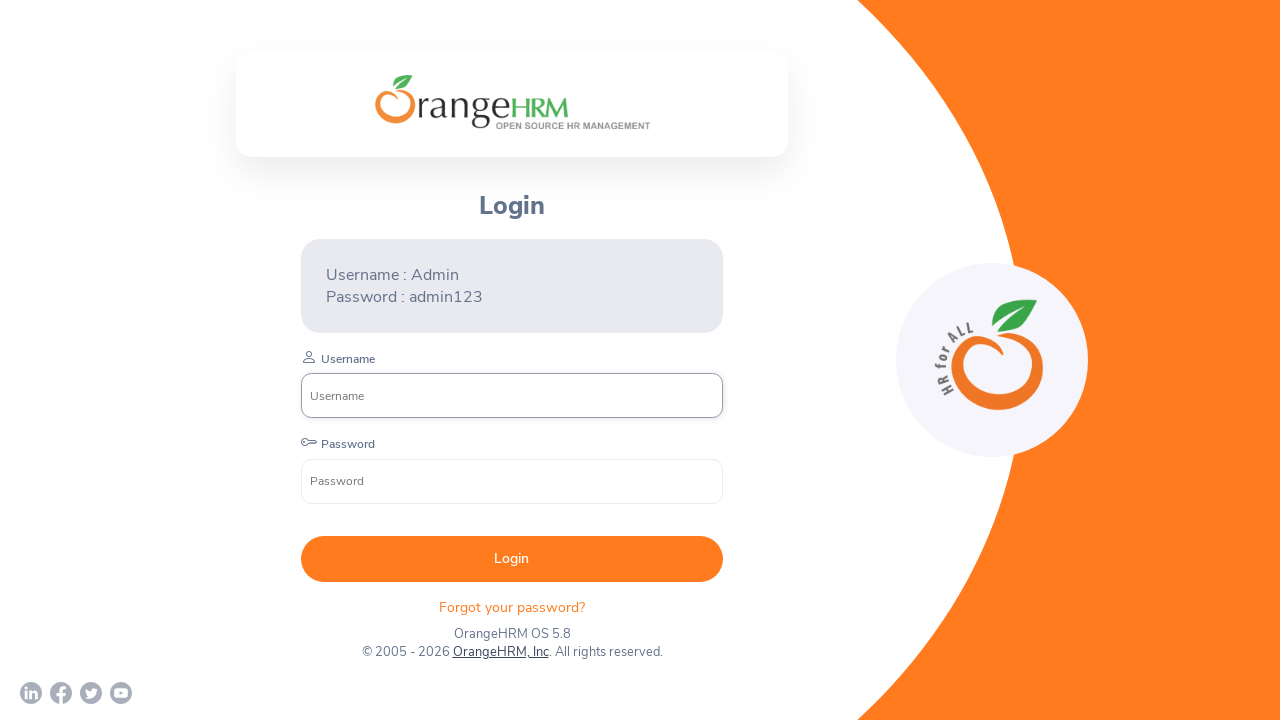

Verified that logo image is visible on OrangeHRM login page
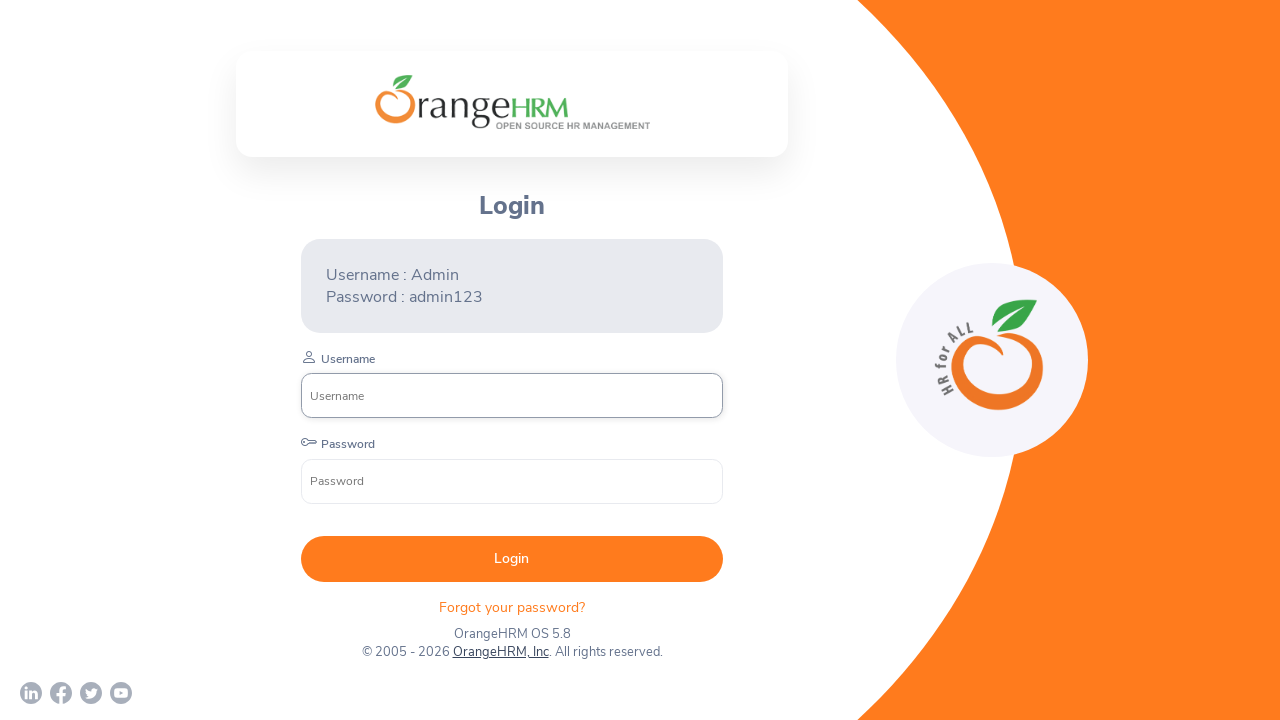

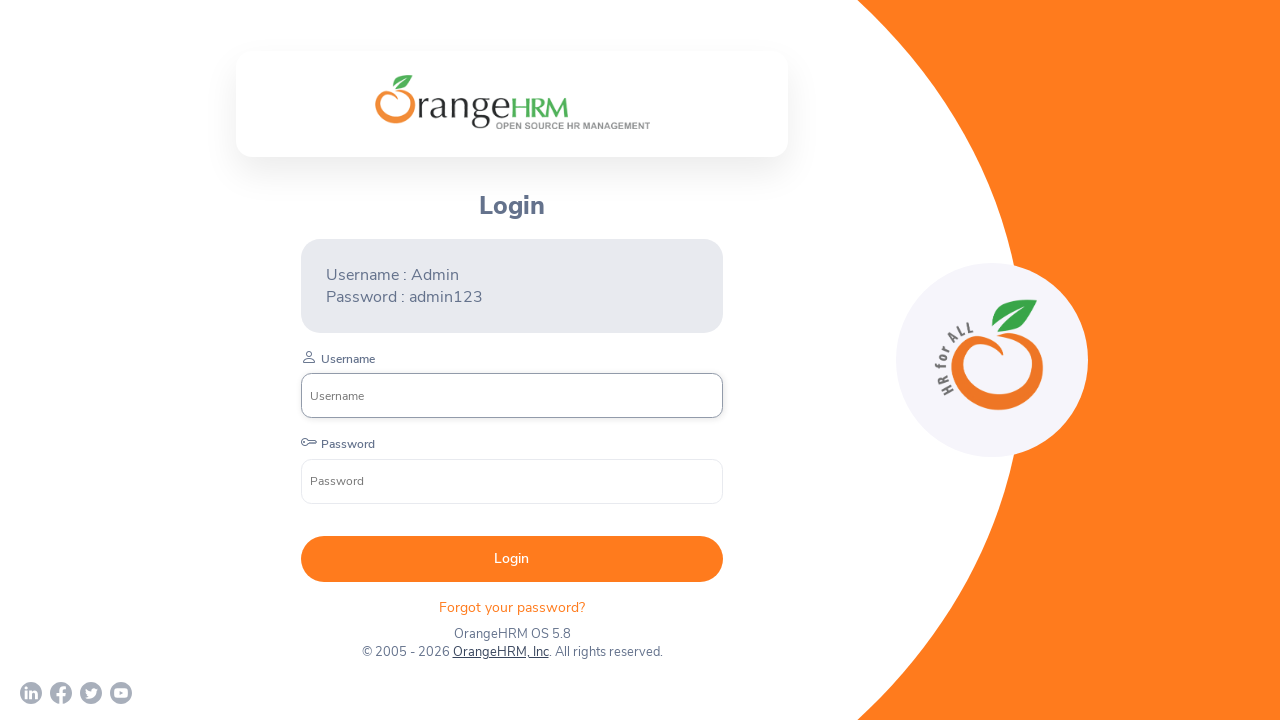